Clicks a button repeatedly until it reaches 10, clicking a tech button whenever an error occurs

Starting URL: https://obstaclecourse.tricentis.com/Obstacles/70924

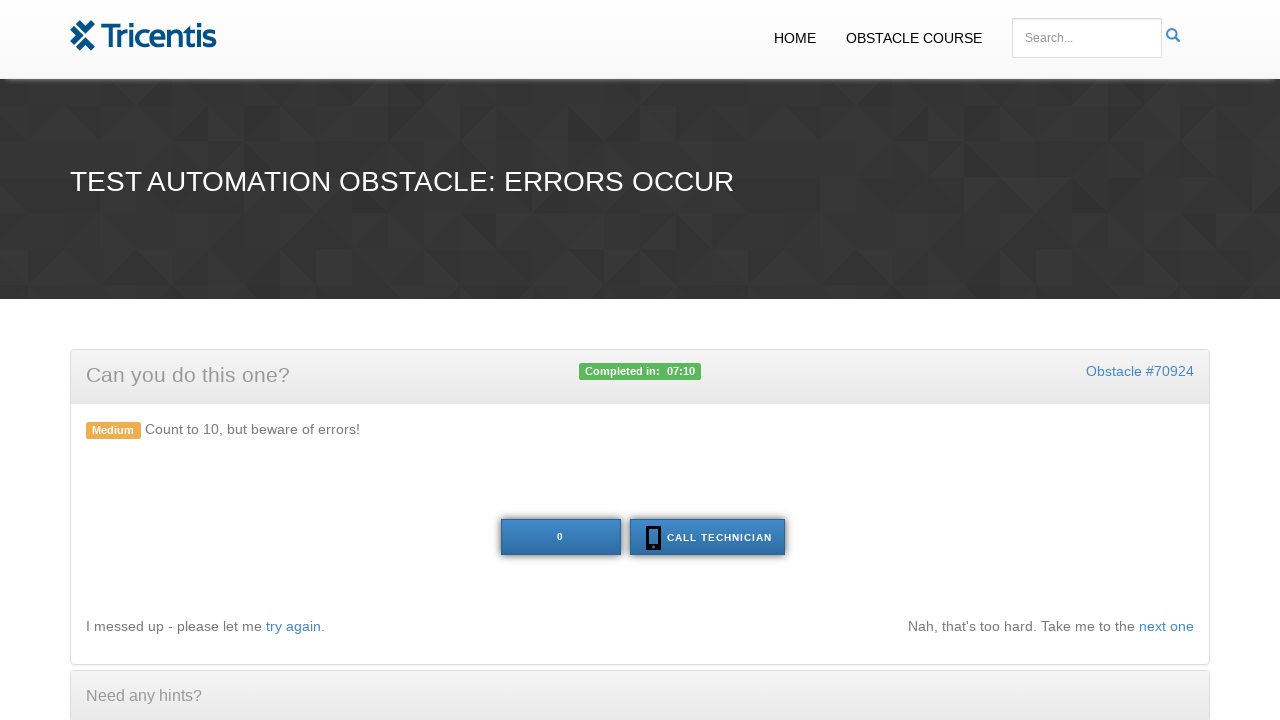

Navigated to obstacle course page
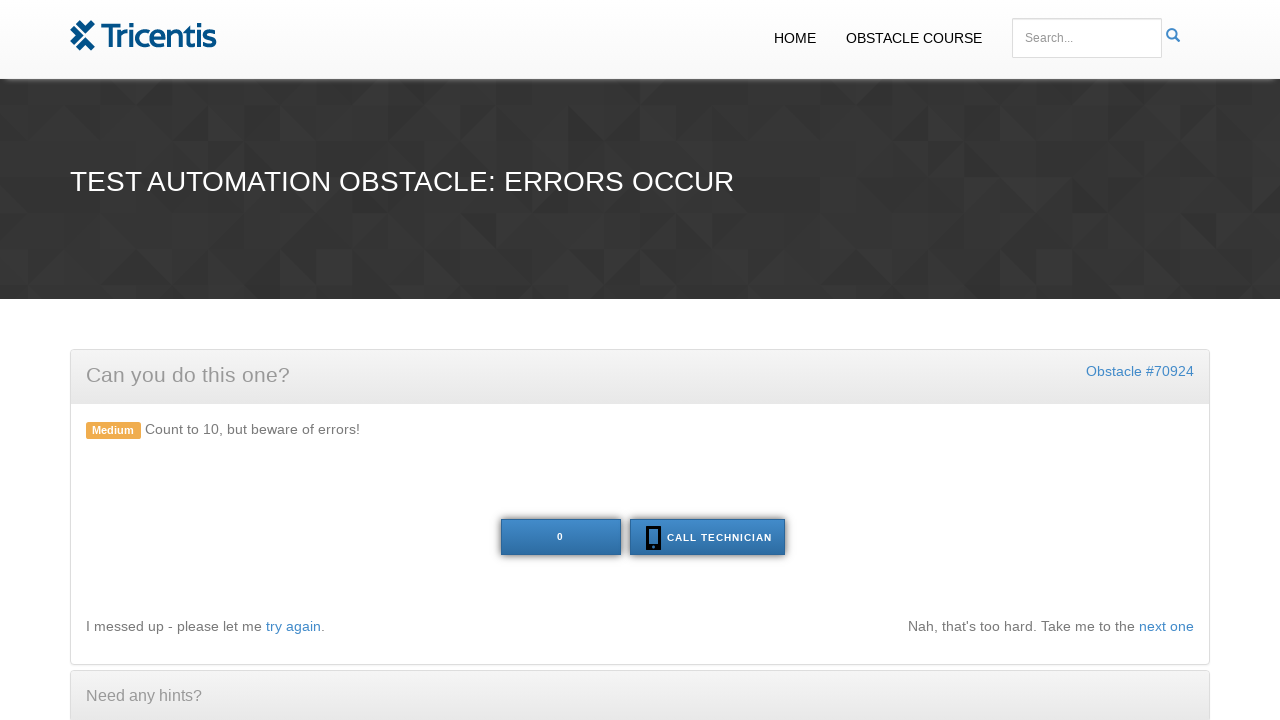

Located the main button to click
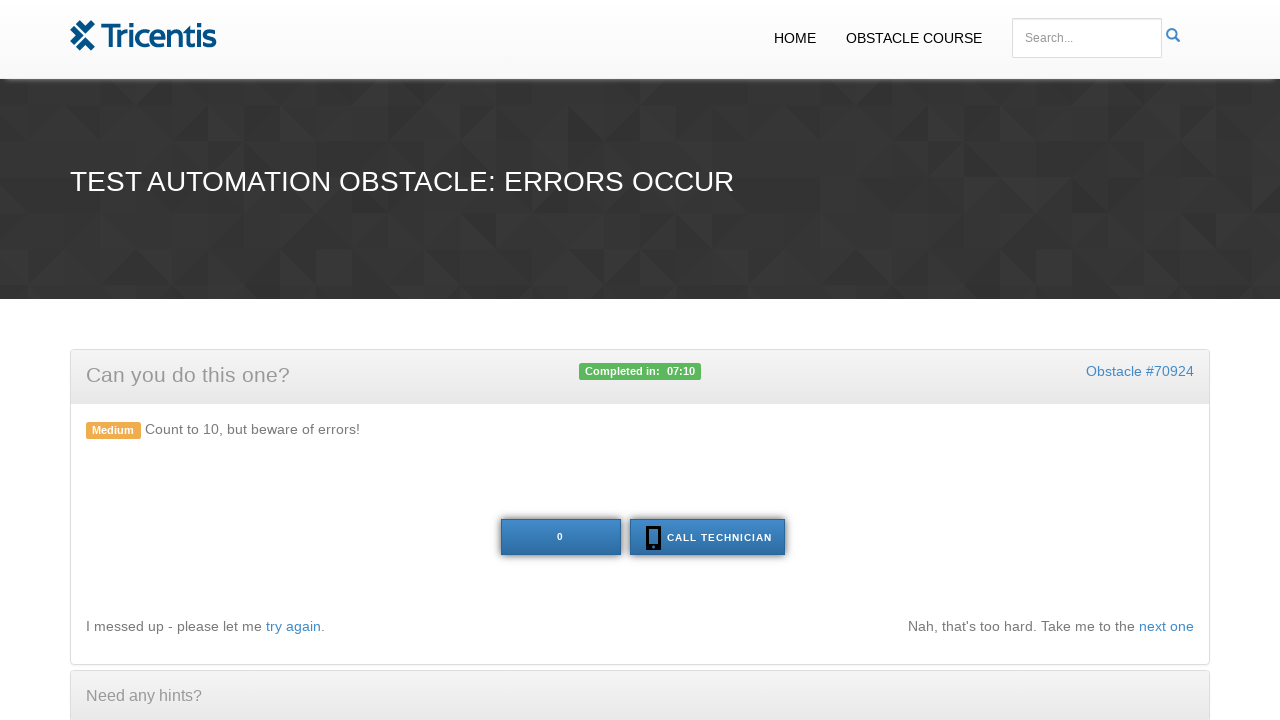

Clicked the main button at (560, 537) on xpath=//button[@id='tech']/preceding-sibling::button
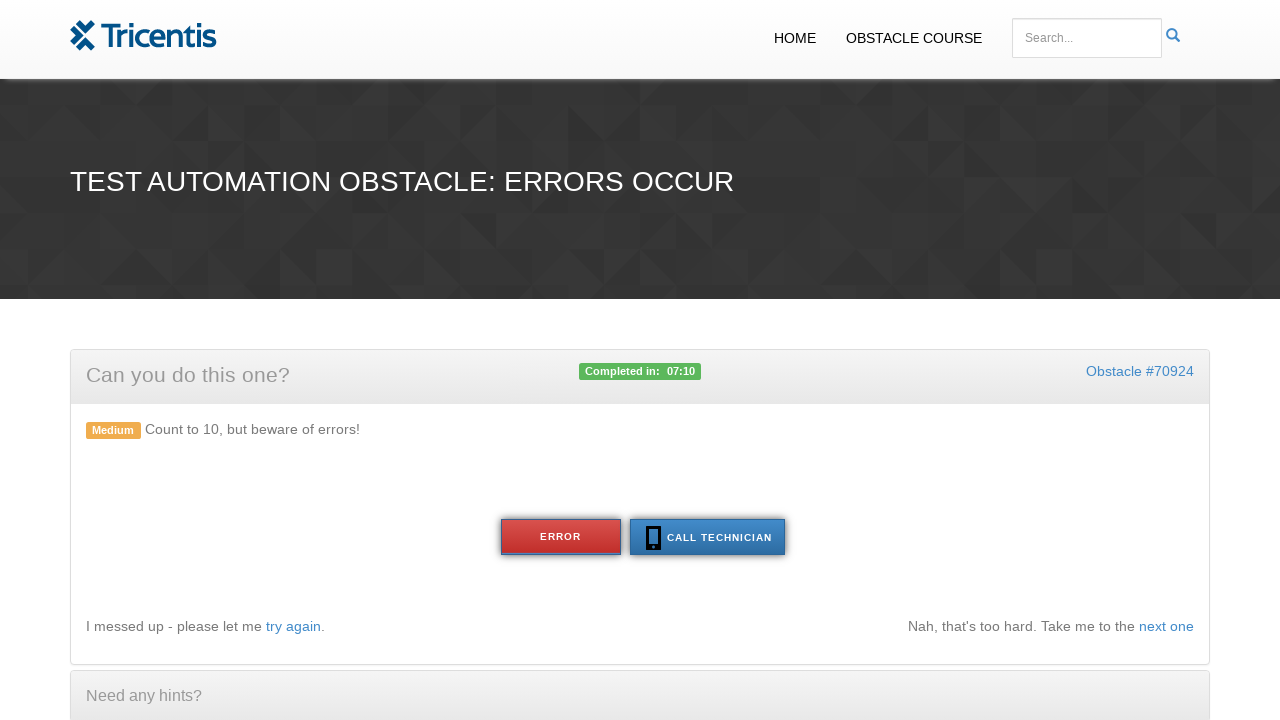

Button text content: ERROR
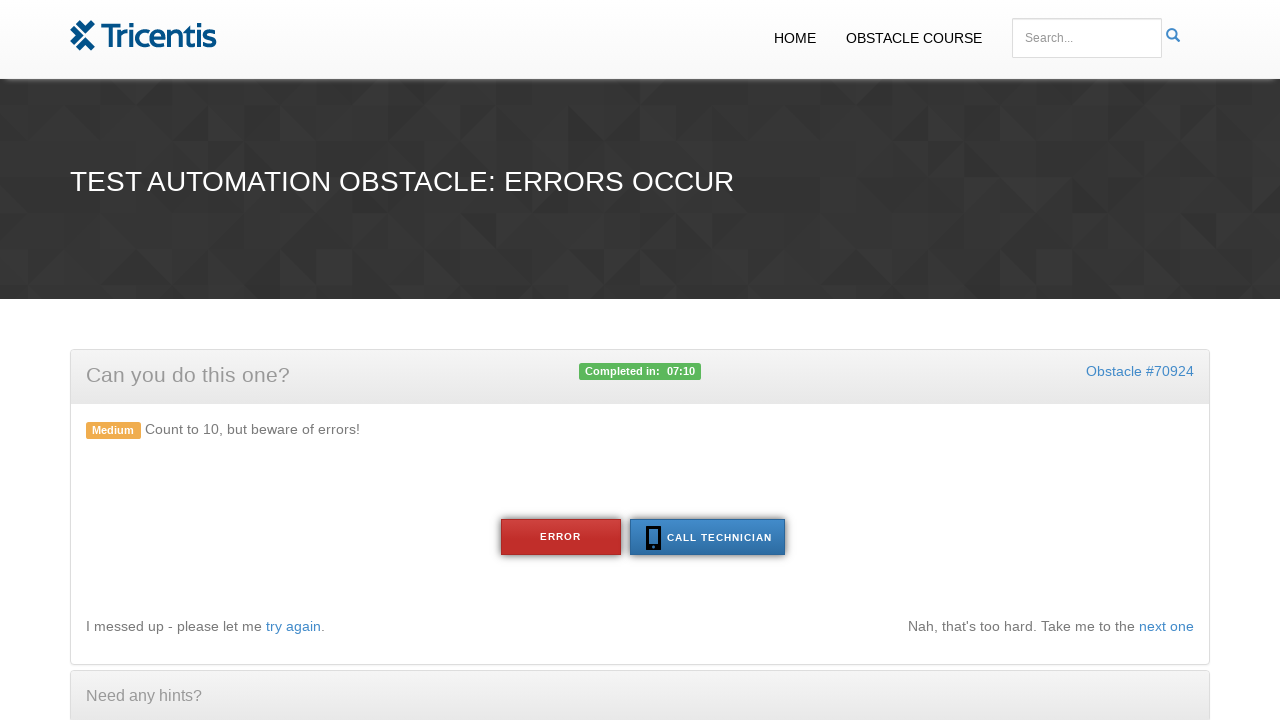

Error occurred, clicked tech button to resolve at (707, 537) on #tech
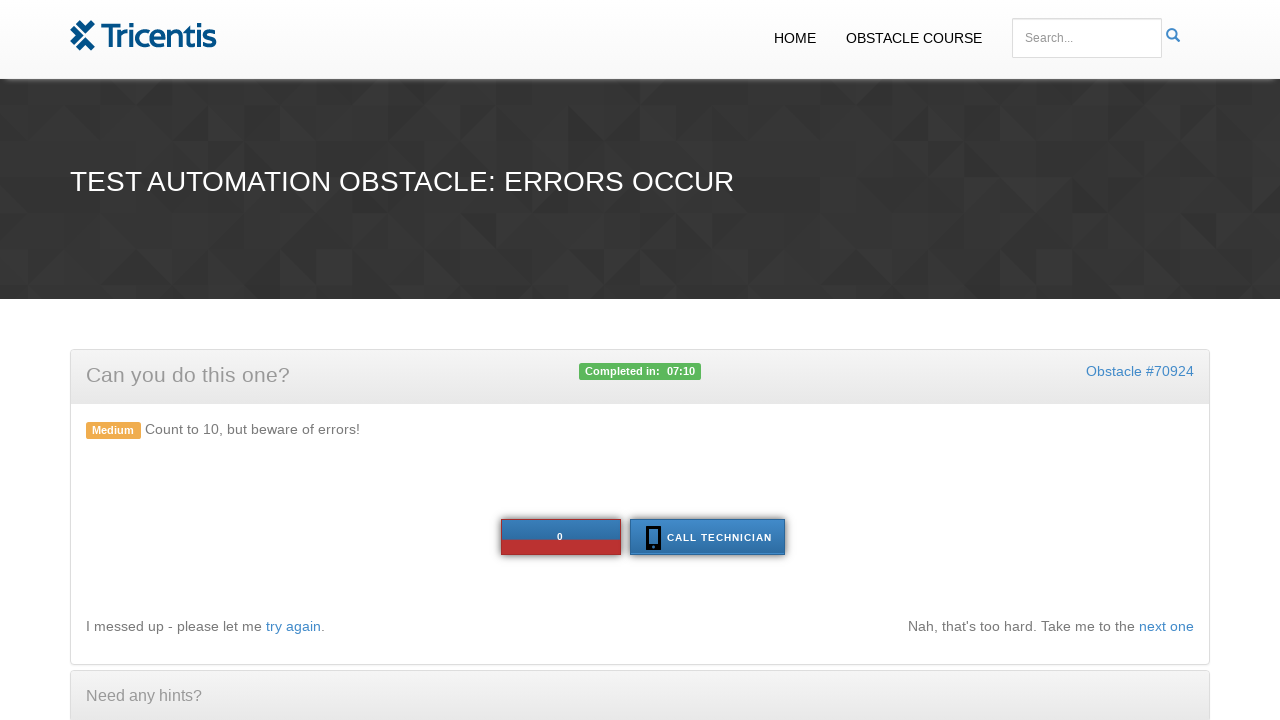

Clicked the main button at (560, 537) on xpath=//button[@id='tech']/preceding-sibling::button
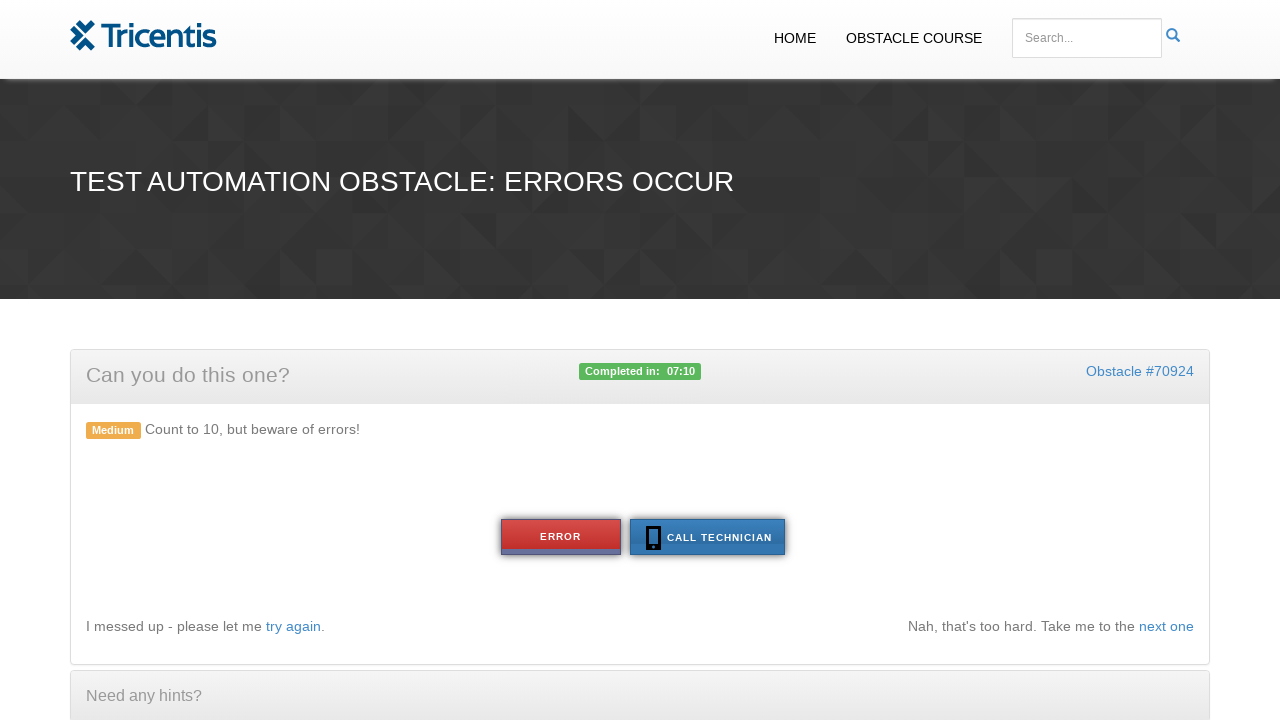

Button text content: ERROR
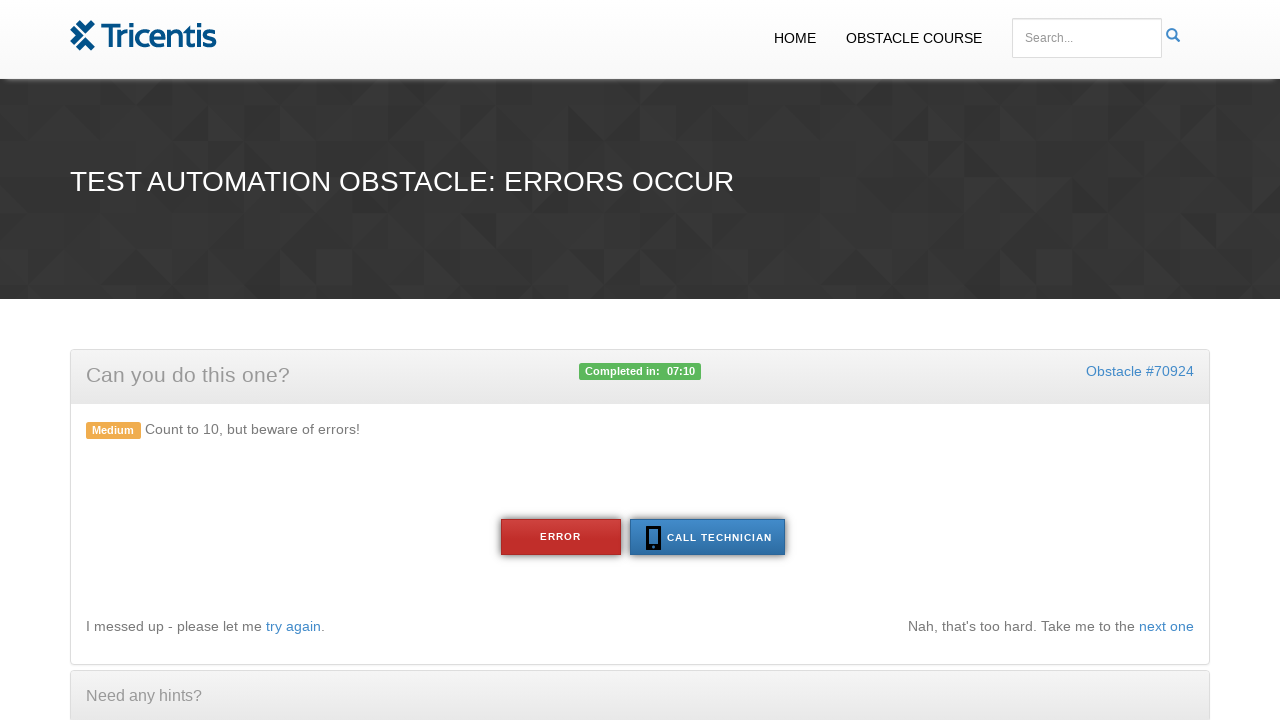

Error occurred, clicked tech button to resolve at (707, 537) on #tech
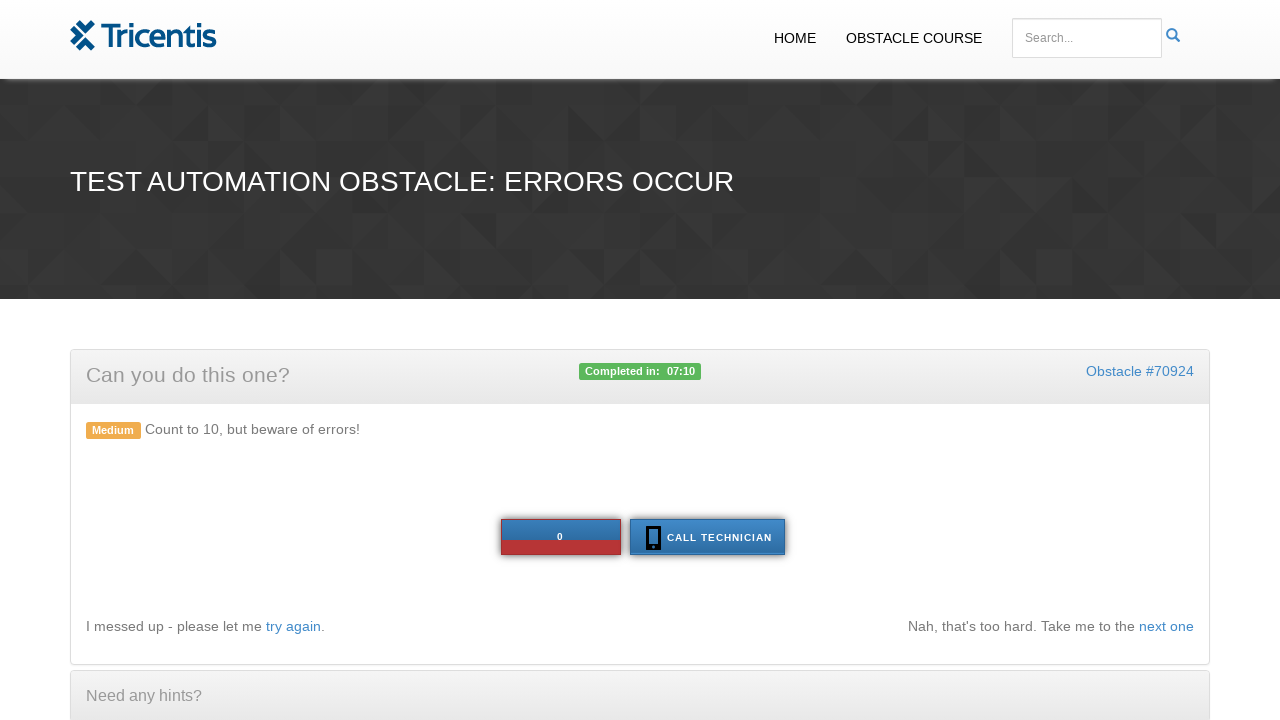

Clicked the main button at (560, 537) on xpath=//button[@id='tech']/preceding-sibling::button
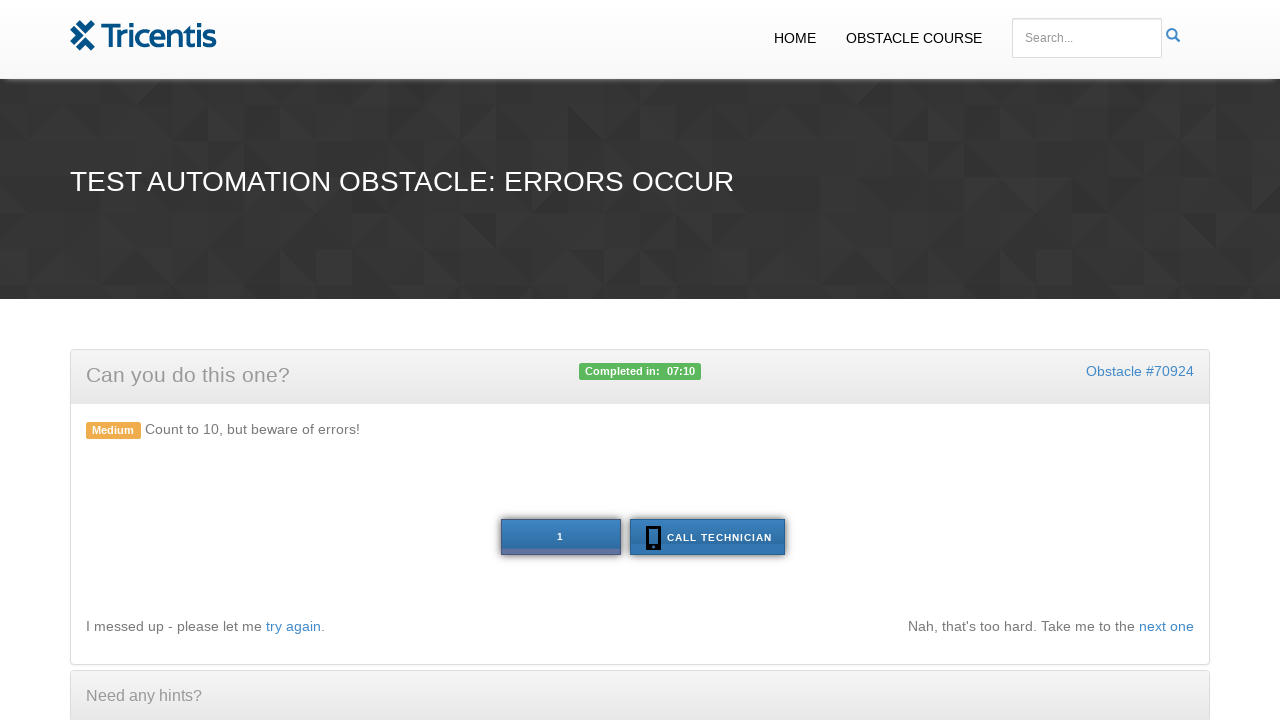

Button text content: 1
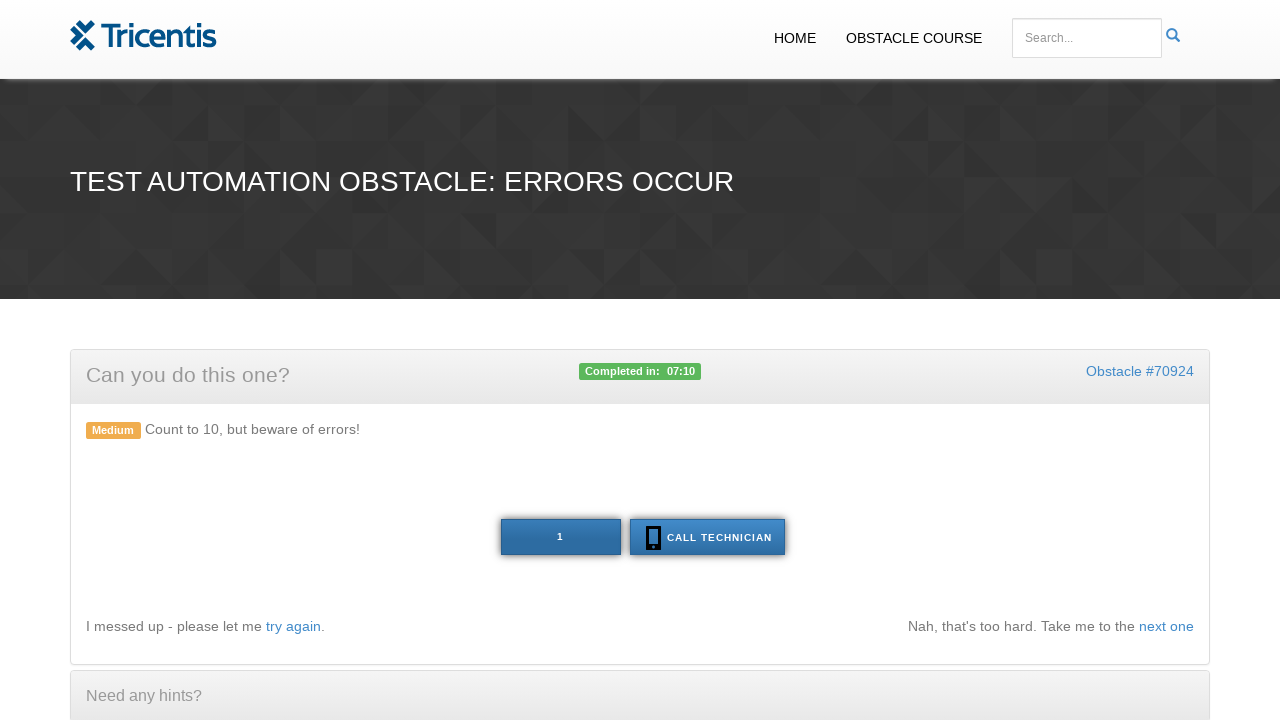

Clicked the main button at (560, 537) on xpath=//button[@id='tech']/preceding-sibling::button
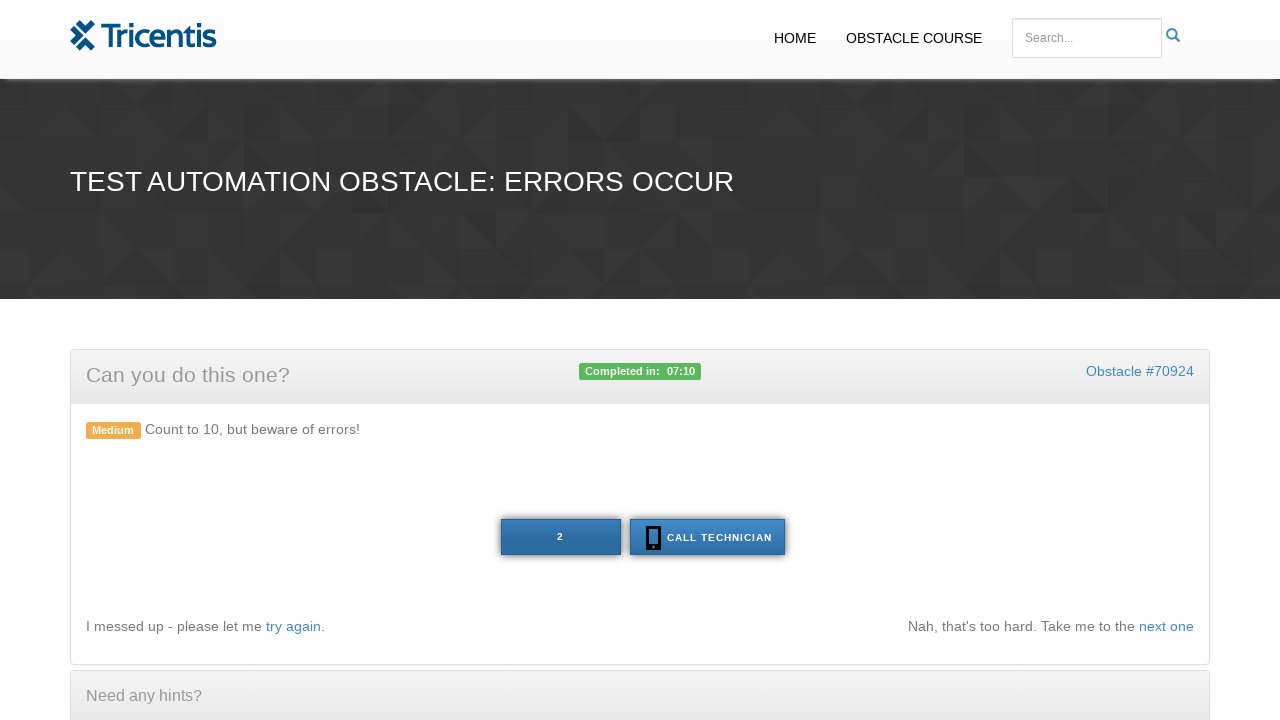

Button text content: 2
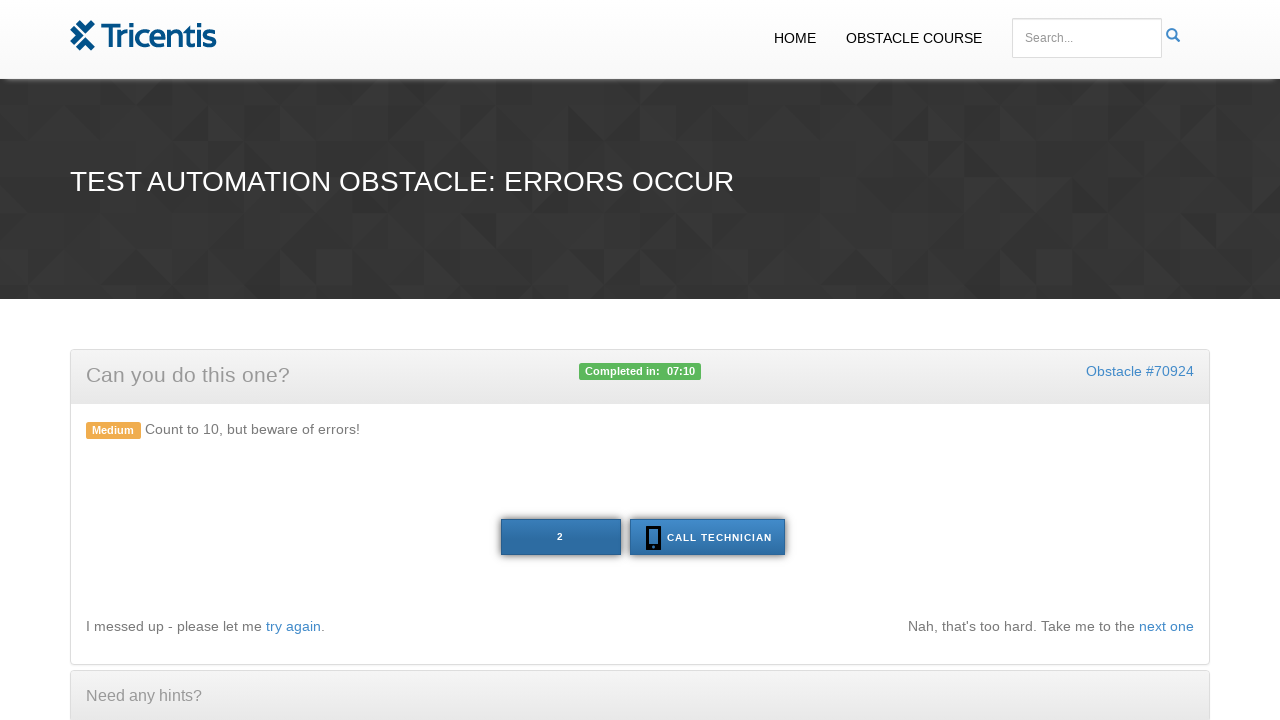

Clicked the main button at (560, 537) on xpath=//button[@id='tech']/preceding-sibling::button
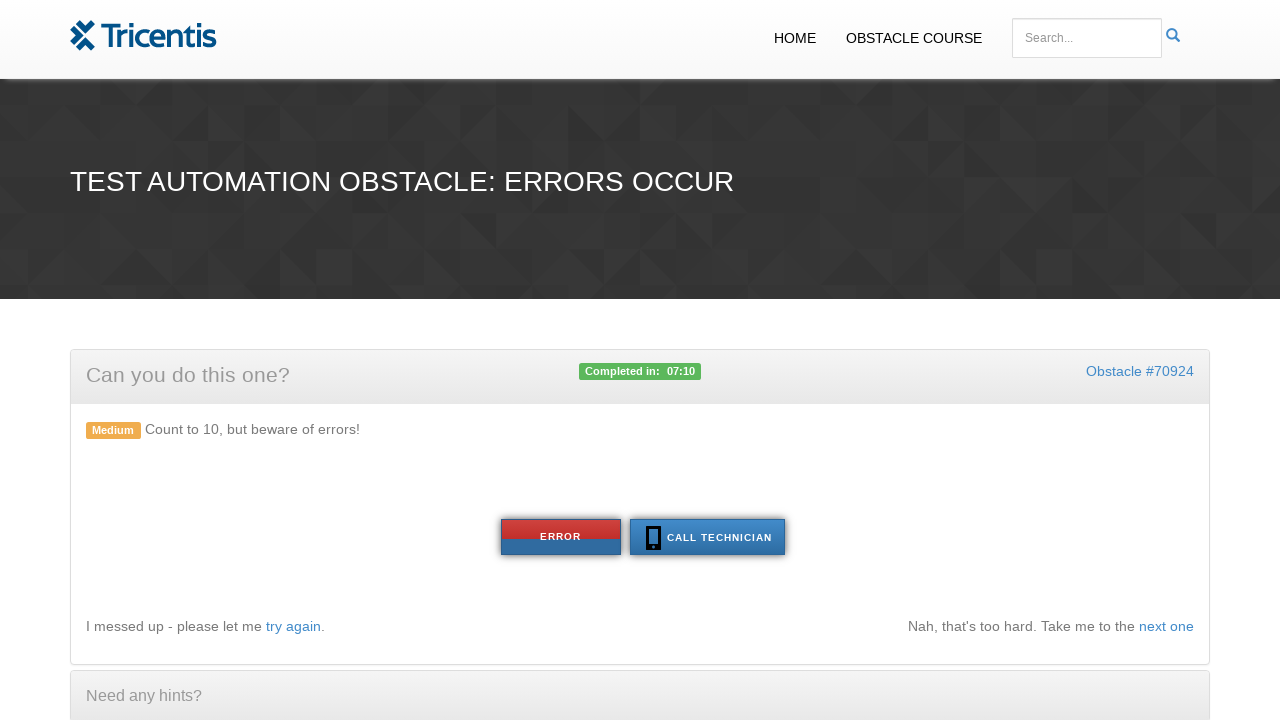

Button text content: ERROR
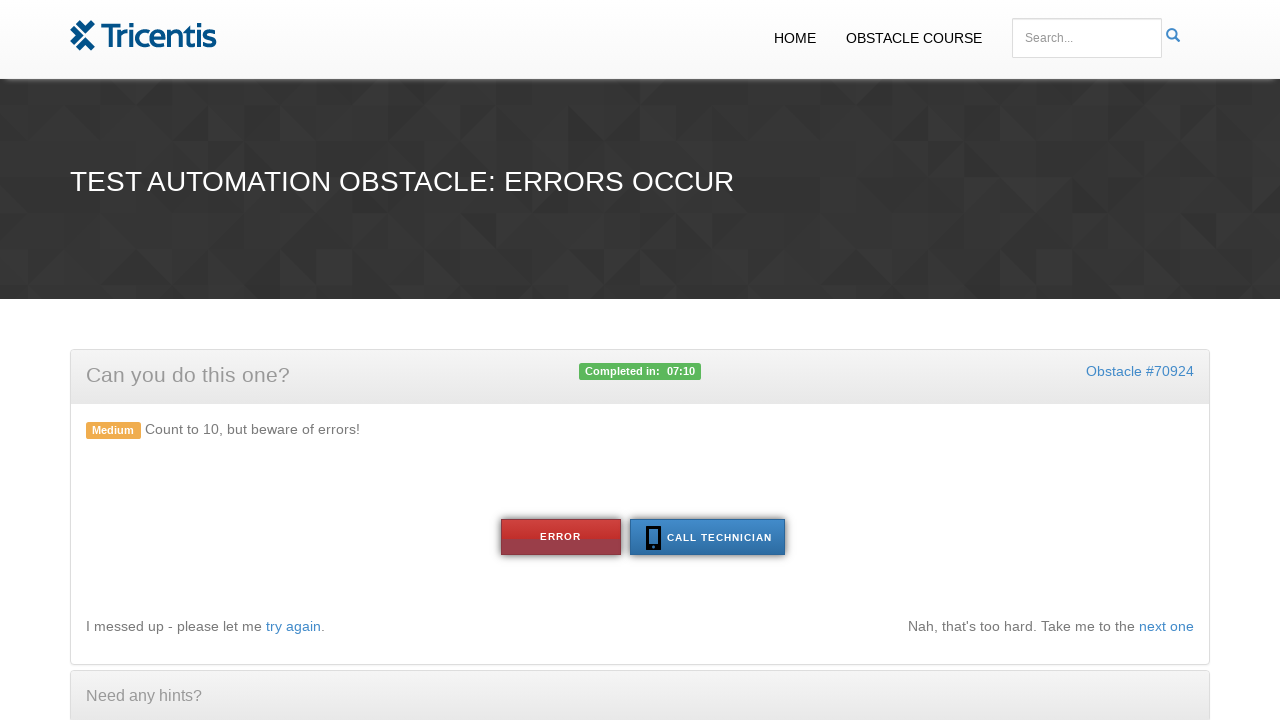

Error occurred, clicked tech button to resolve at (707, 537) on #tech
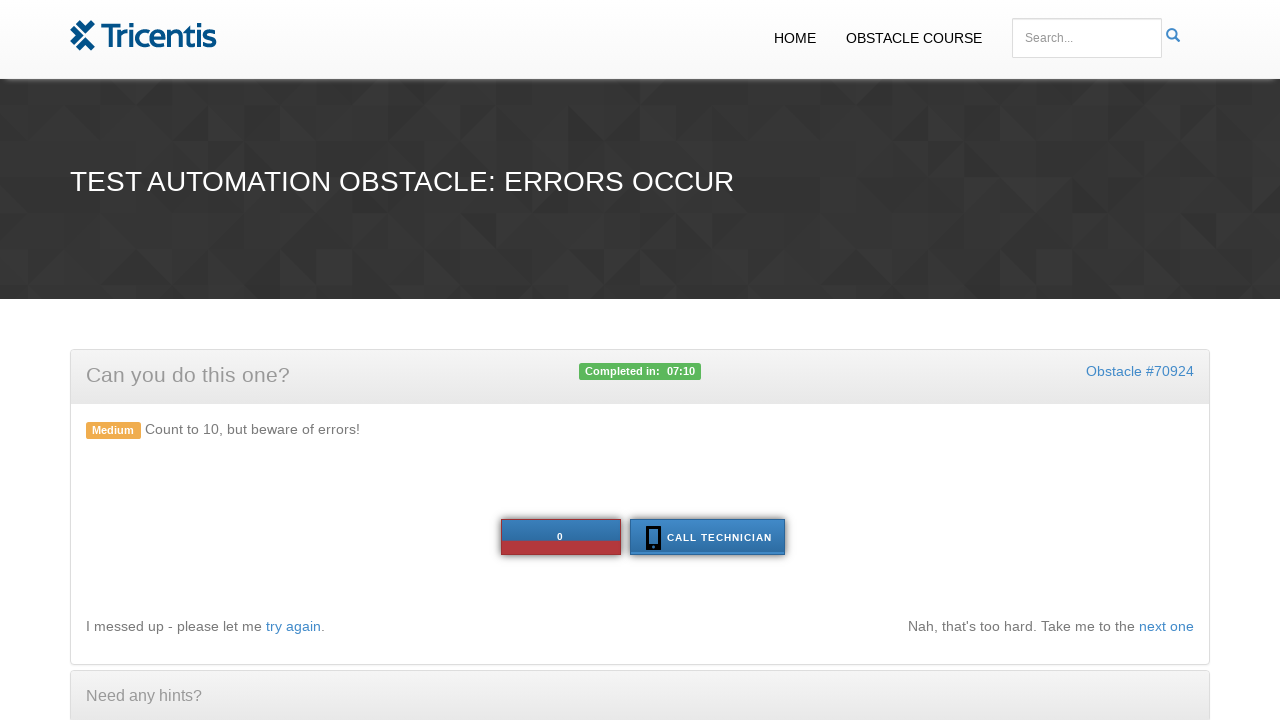

Clicked the main button at (560, 537) on xpath=//button[@id='tech']/preceding-sibling::button
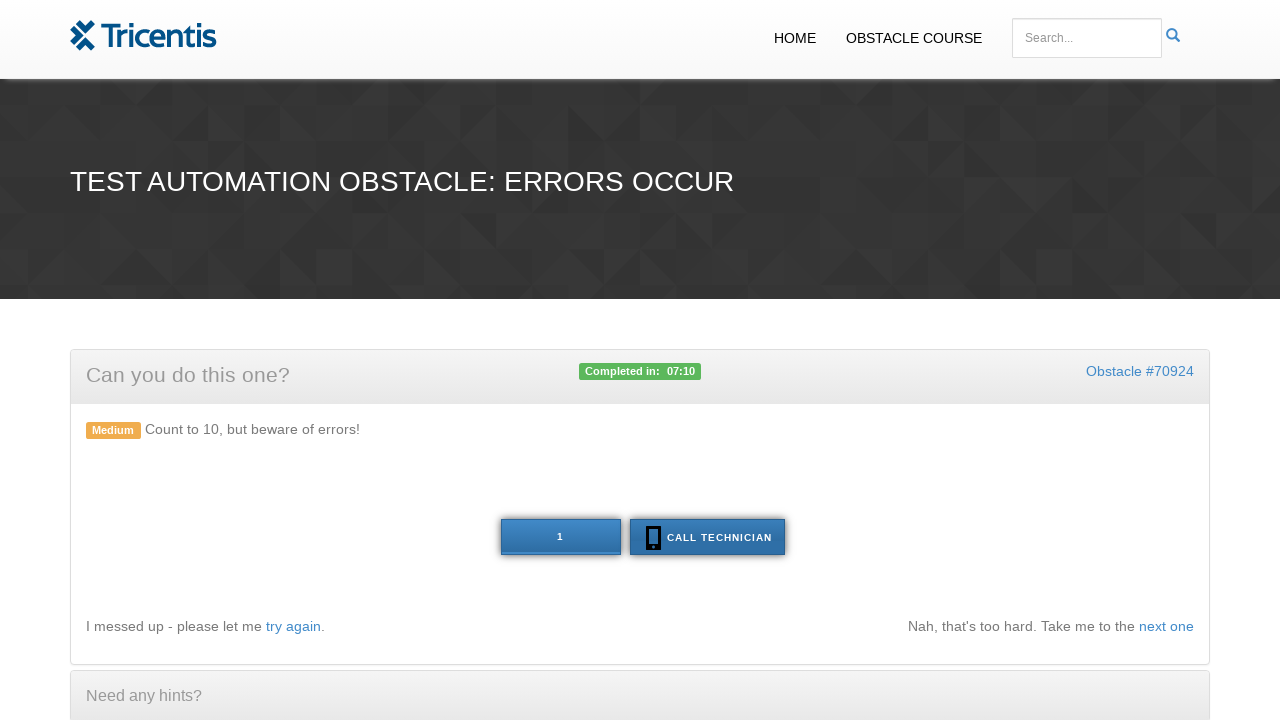

Button text content: 1
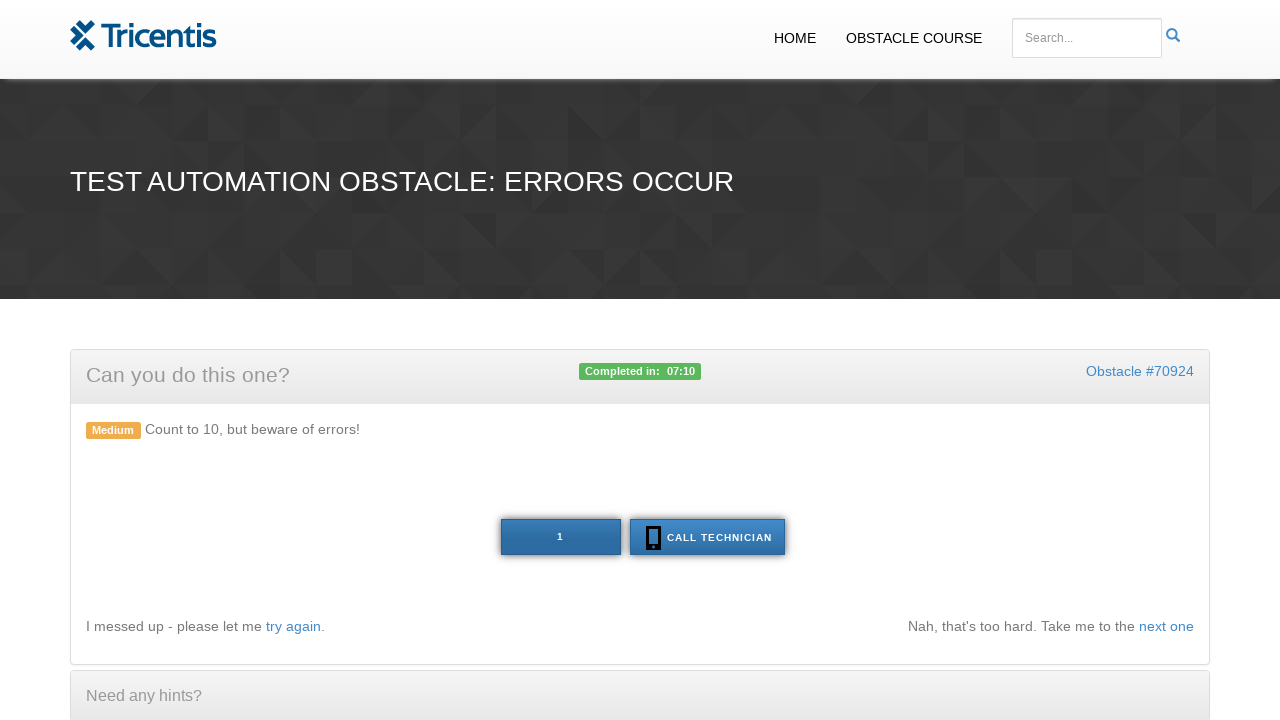

Clicked the main button at (560, 537) on xpath=//button[@id='tech']/preceding-sibling::button
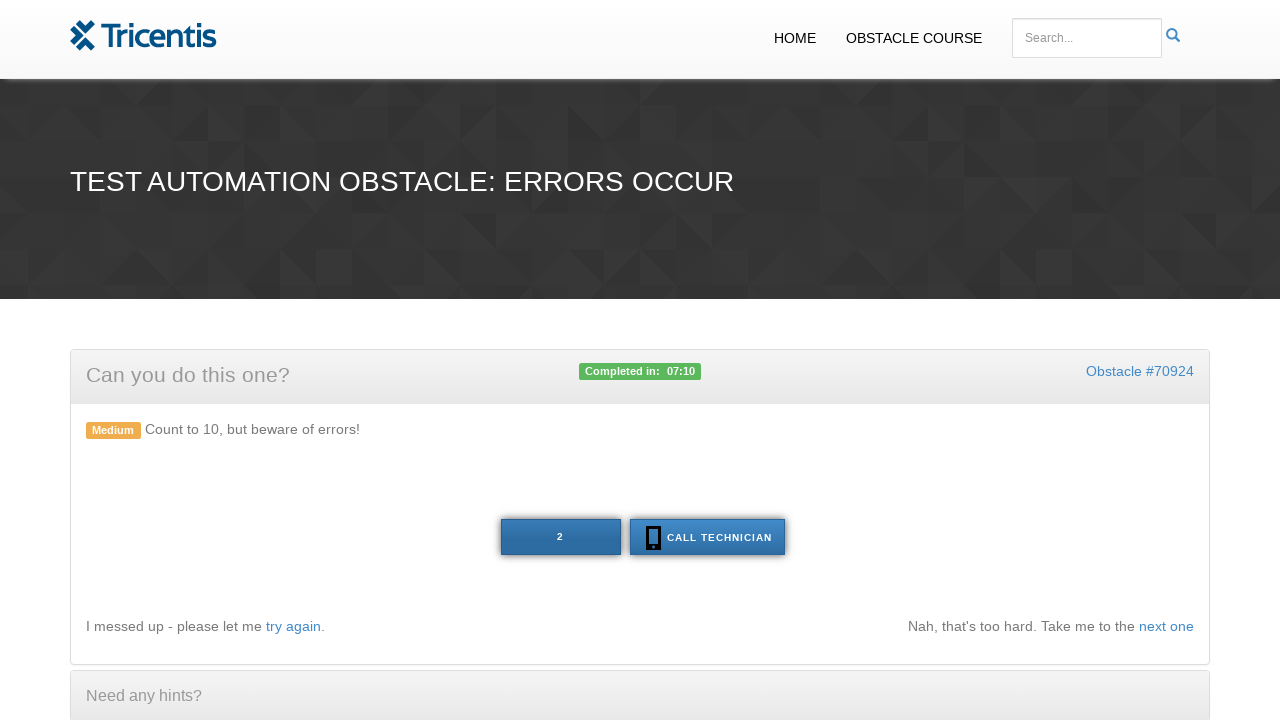

Button text content: 2
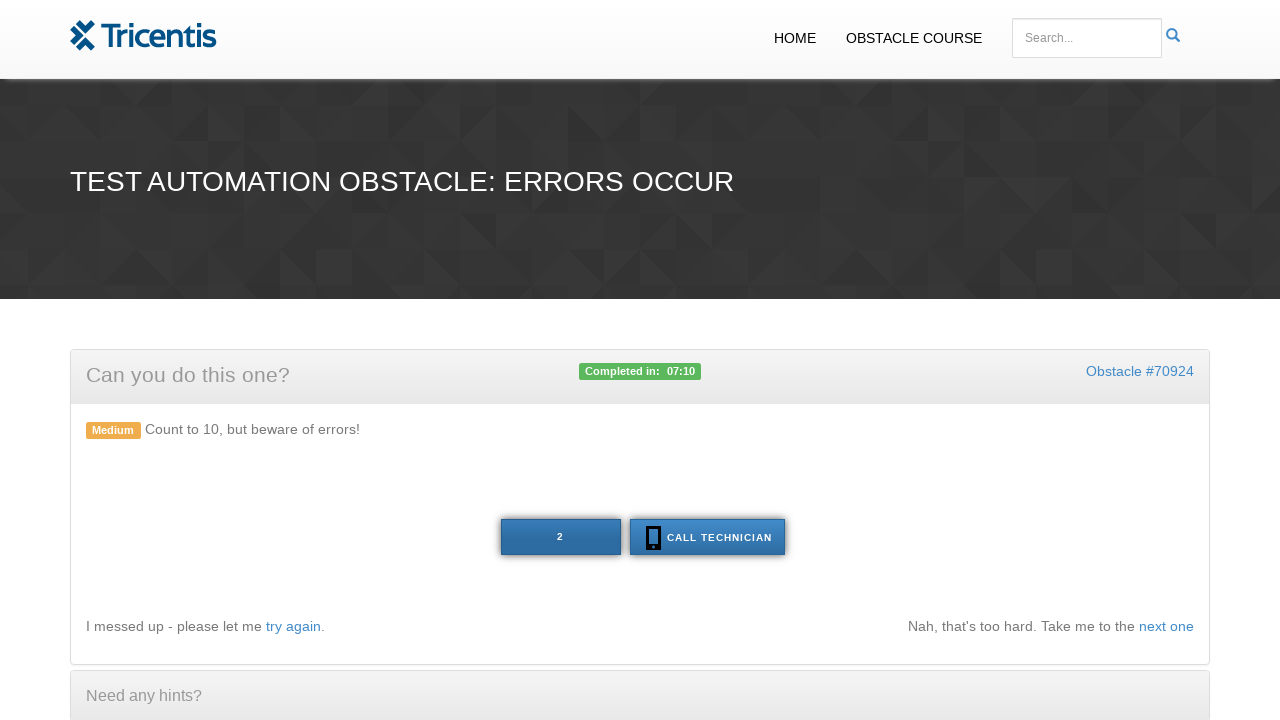

Clicked the main button at (560, 537) on xpath=//button[@id='tech']/preceding-sibling::button
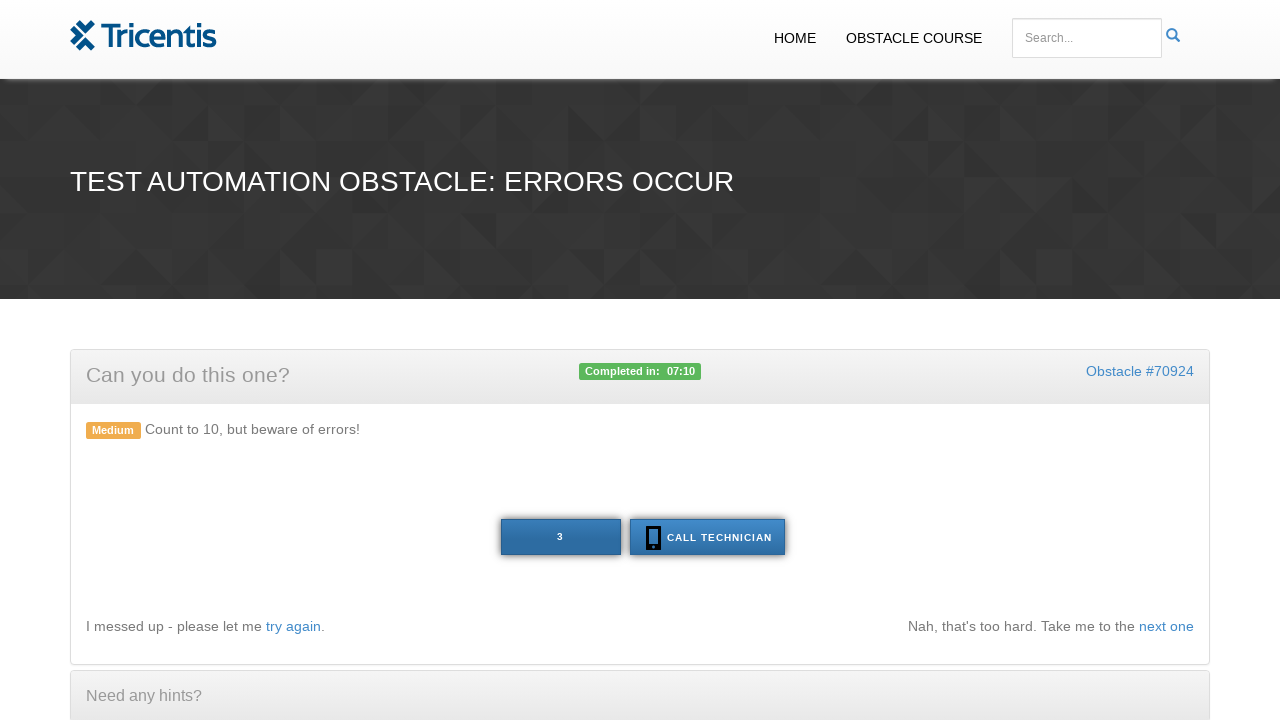

Button text content: 3
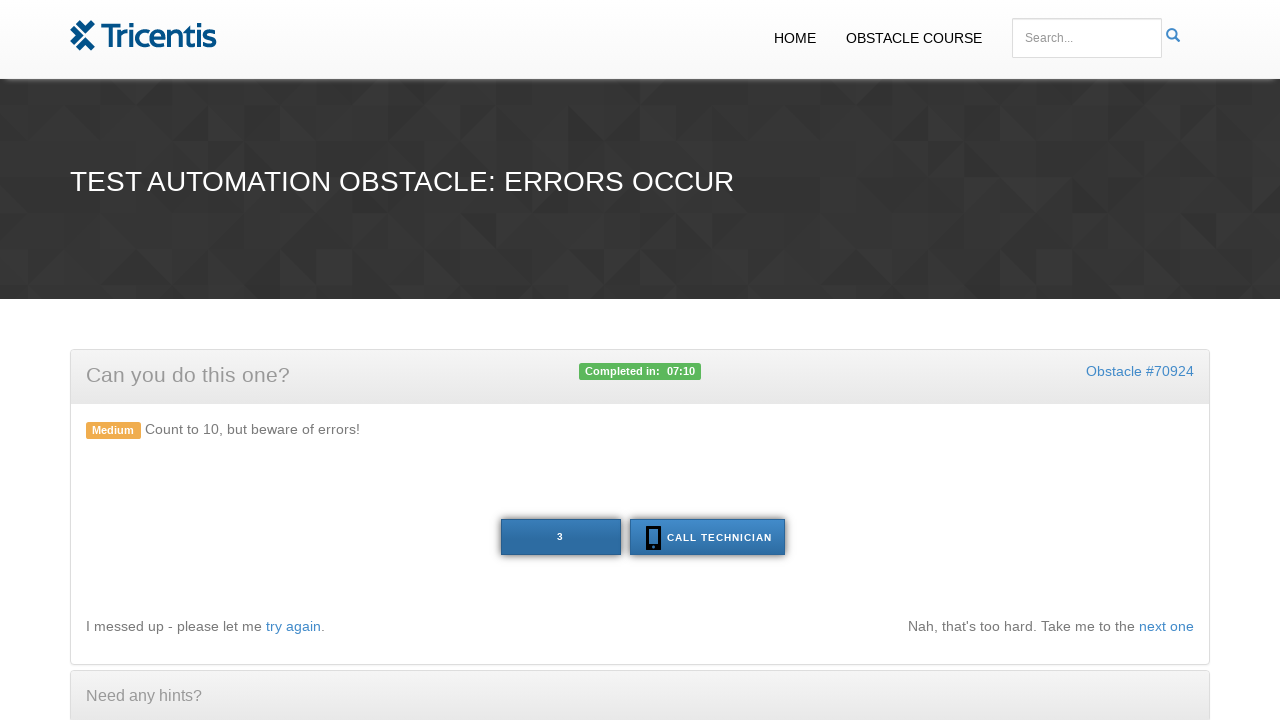

Clicked the main button at (560, 537) on xpath=//button[@id='tech']/preceding-sibling::button
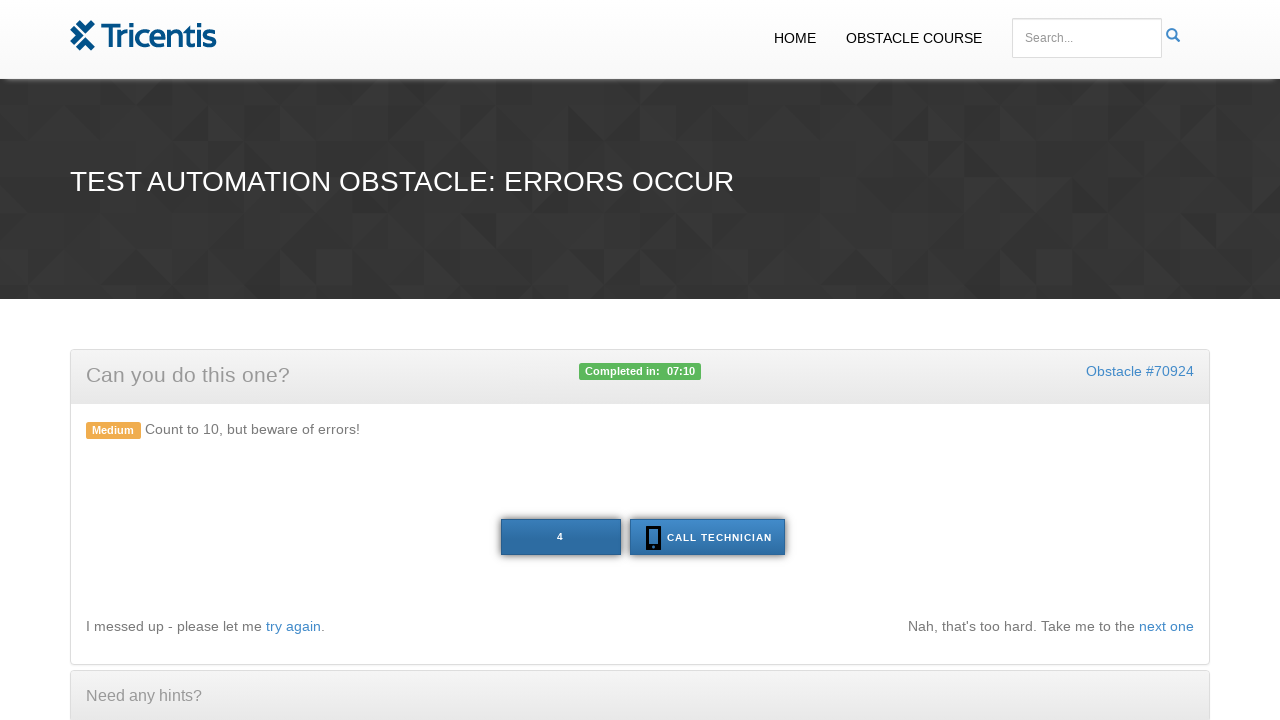

Button text content: 4
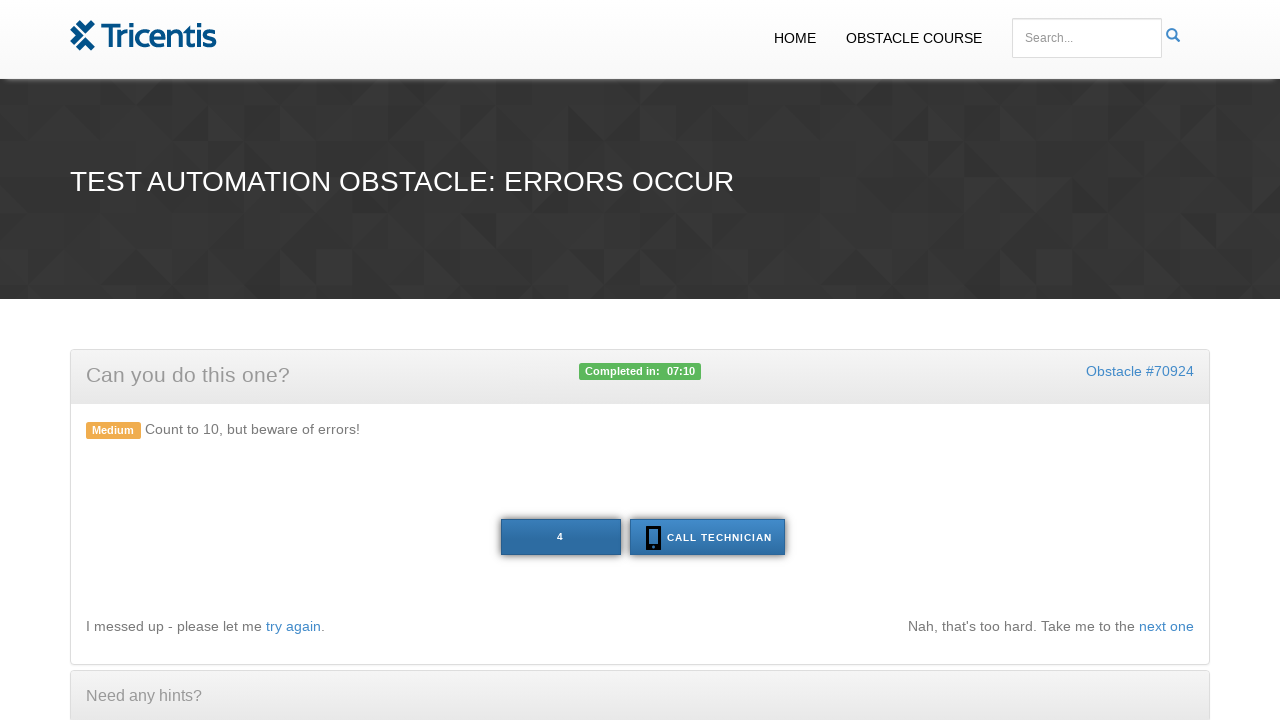

Clicked the main button at (560, 537) on xpath=//button[@id='tech']/preceding-sibling::button
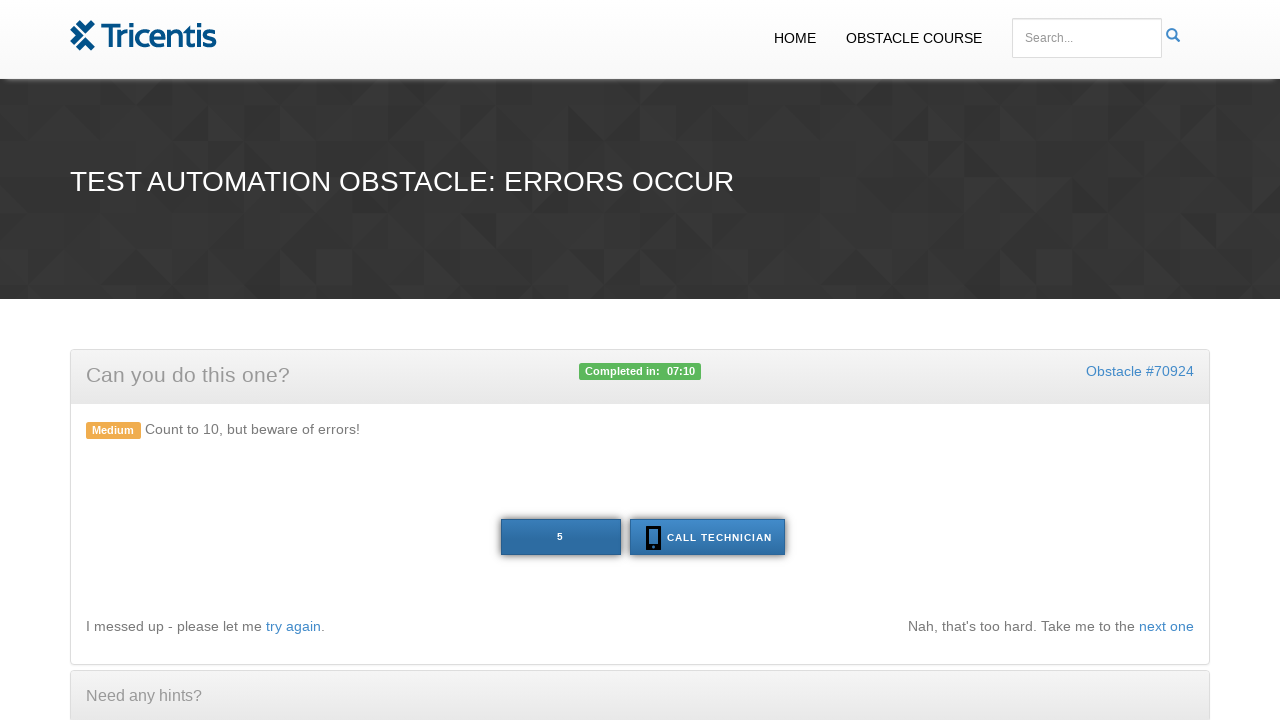

Button text content: 5
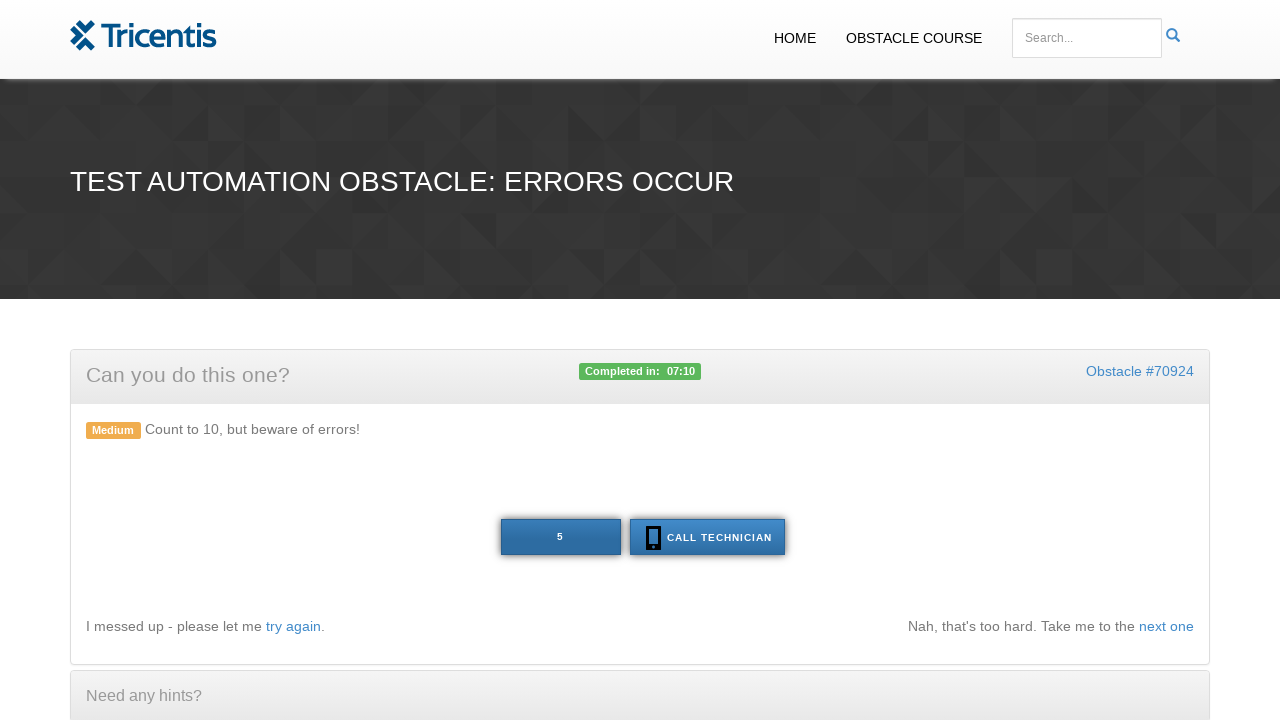

Clicked the main button at (560, 537) on xpath=//button[@id='tech']/preceding-sibling::button
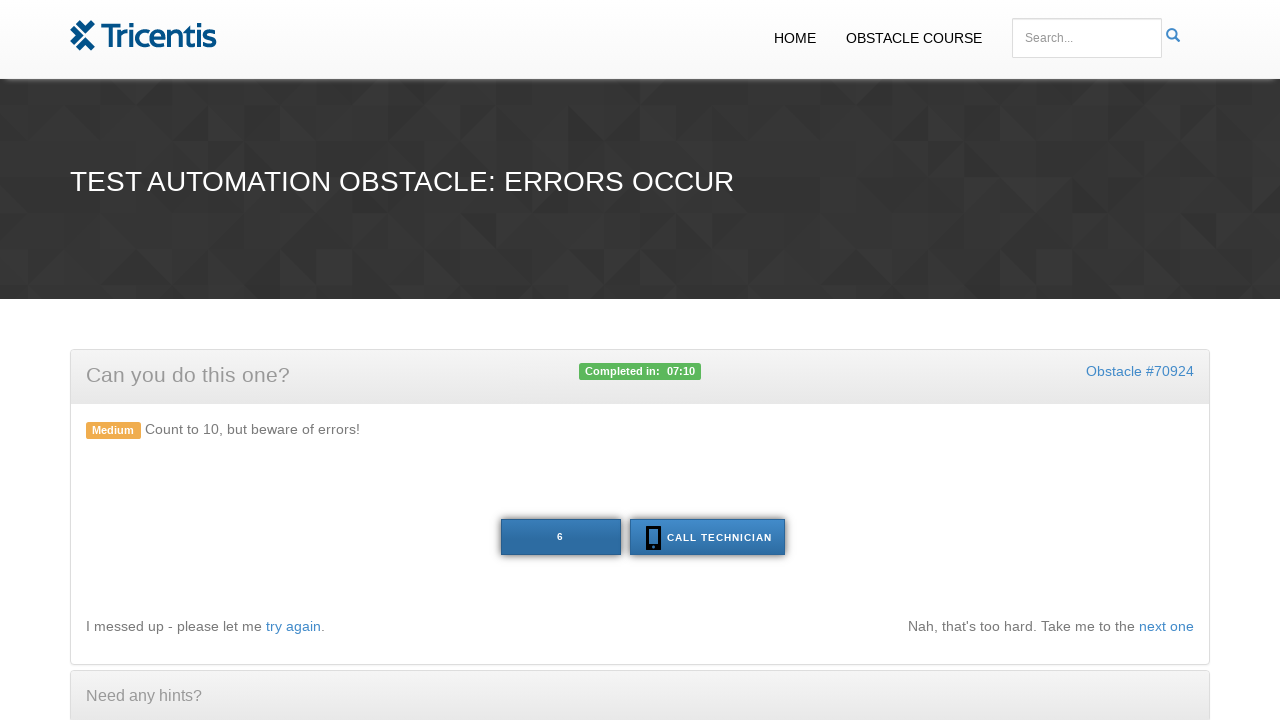

Button text content: 6
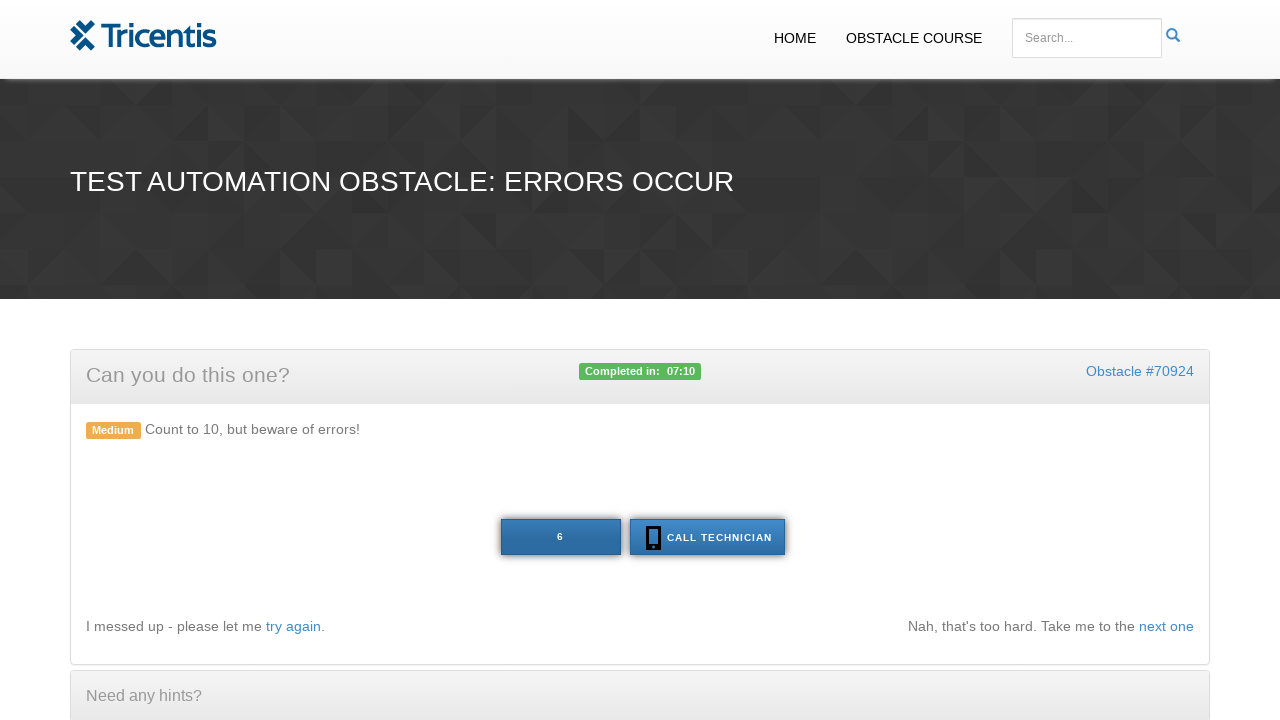

Clicked the main button at (560, 537) on xpath=//button[@id='tech']/preceding-sibling::button
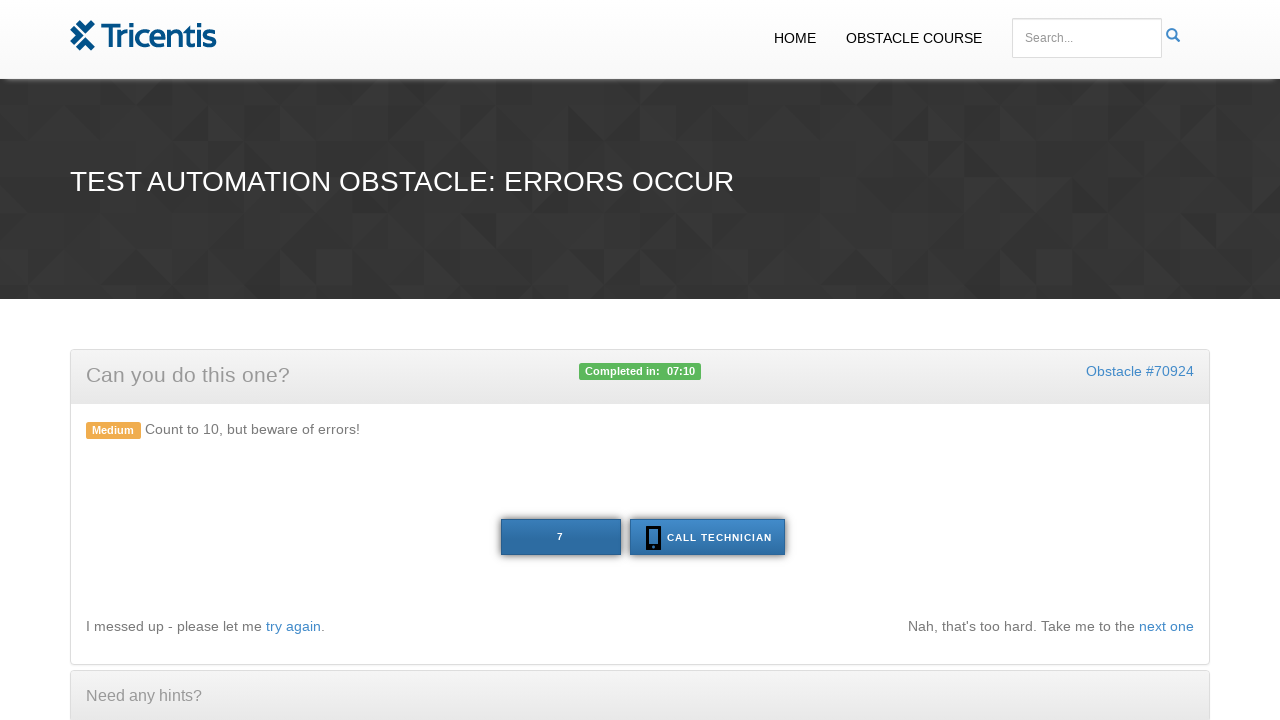

Button text content: 7
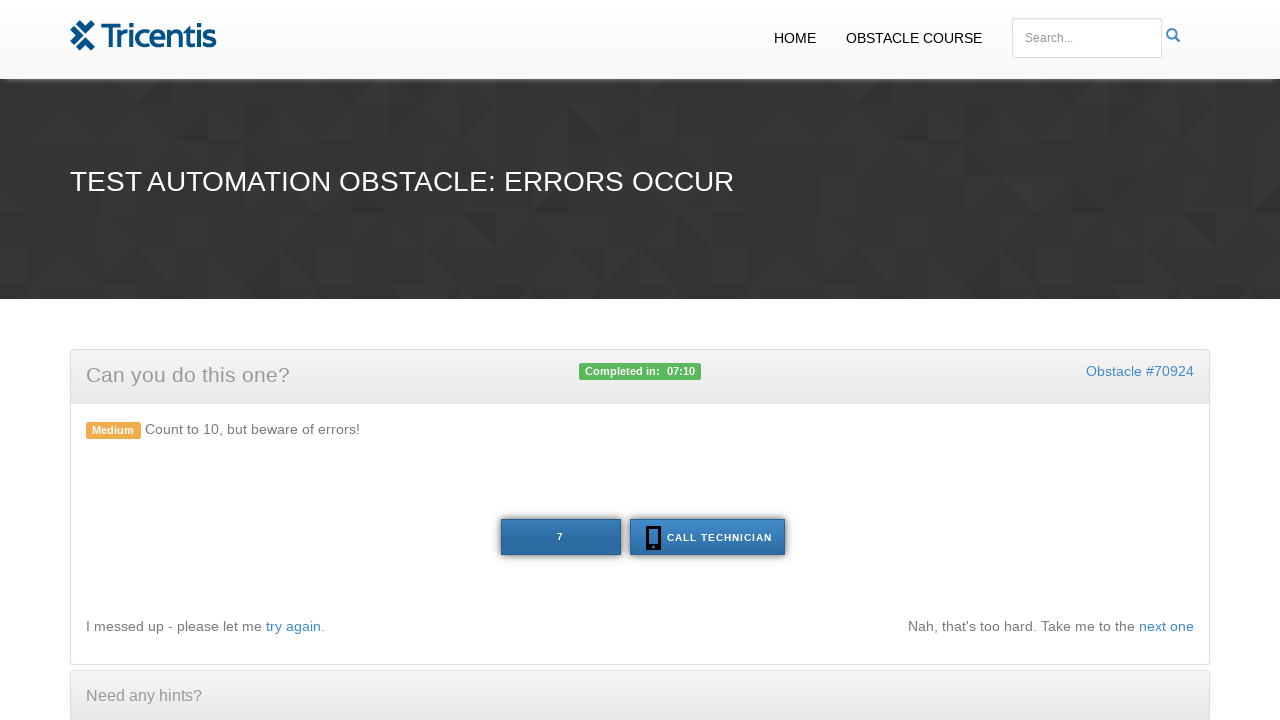

Clicked the main button at (560, 537) on xpath=//button[@id='tech']/preceding-sibling::button
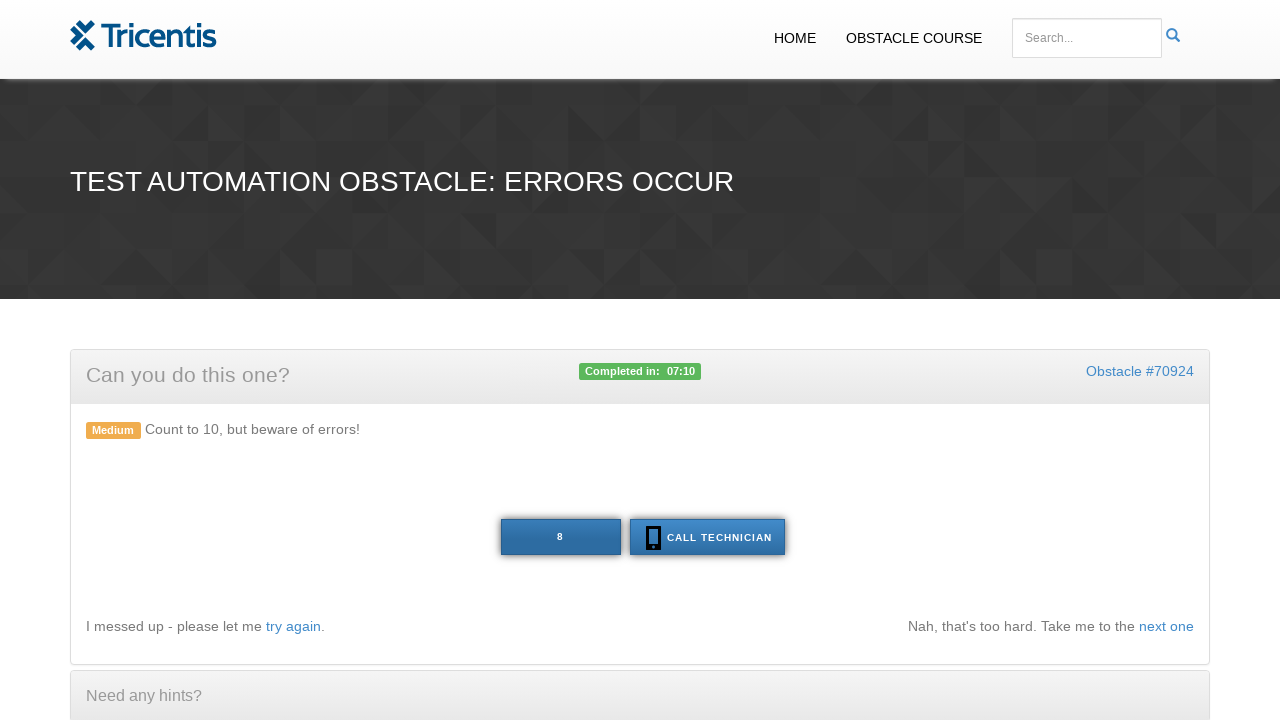

Button text content: 8
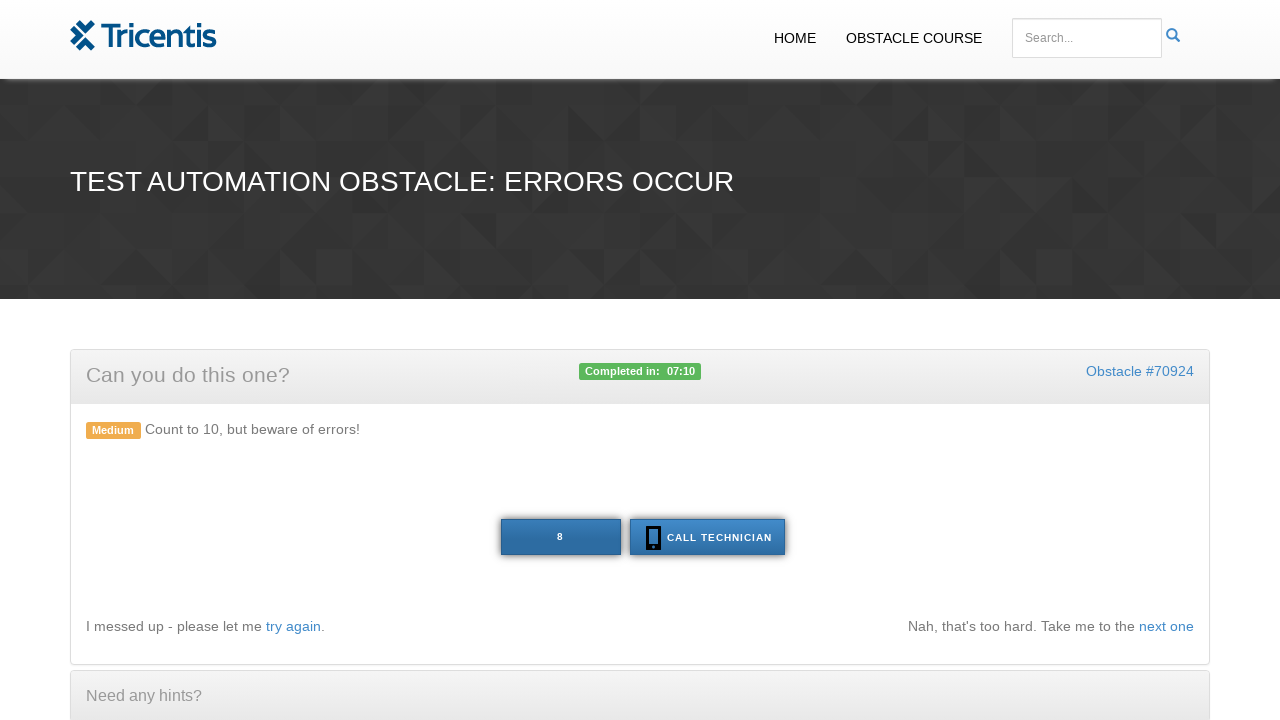

Clicked the main button at (560, 537) on xpath=//button[@id='tech']/preceding-sibling::button
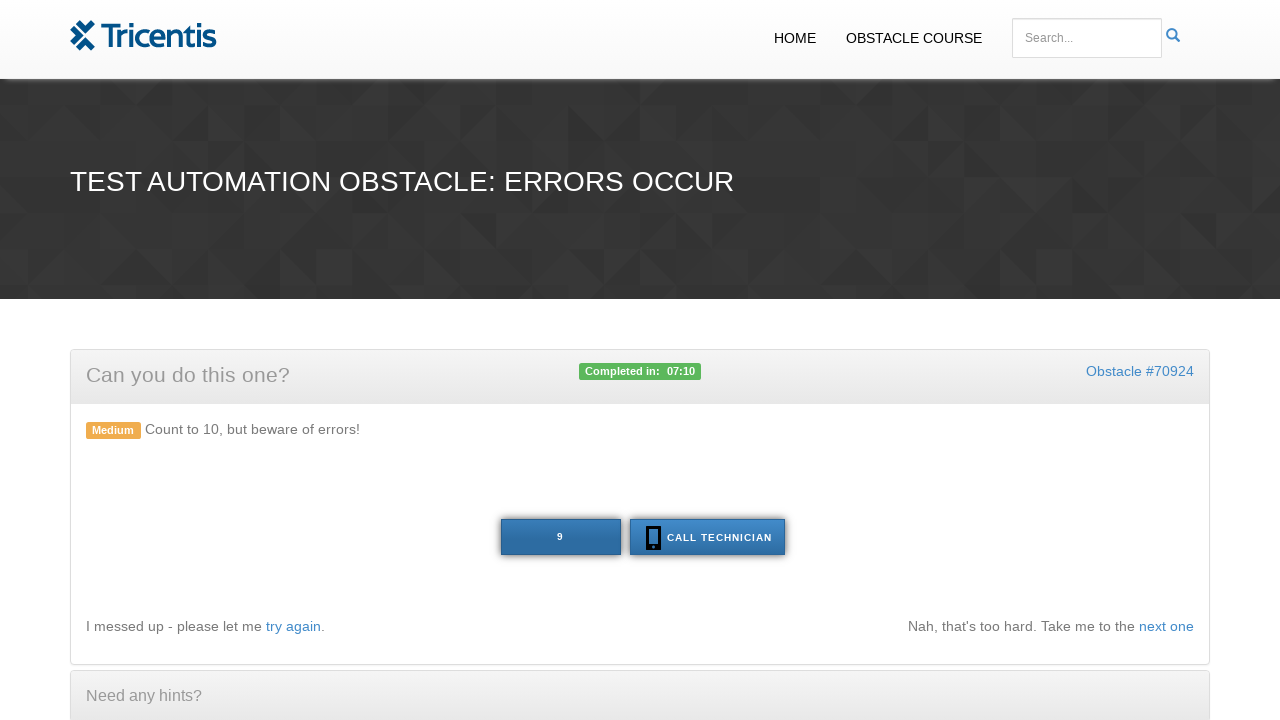

Button text content: 9
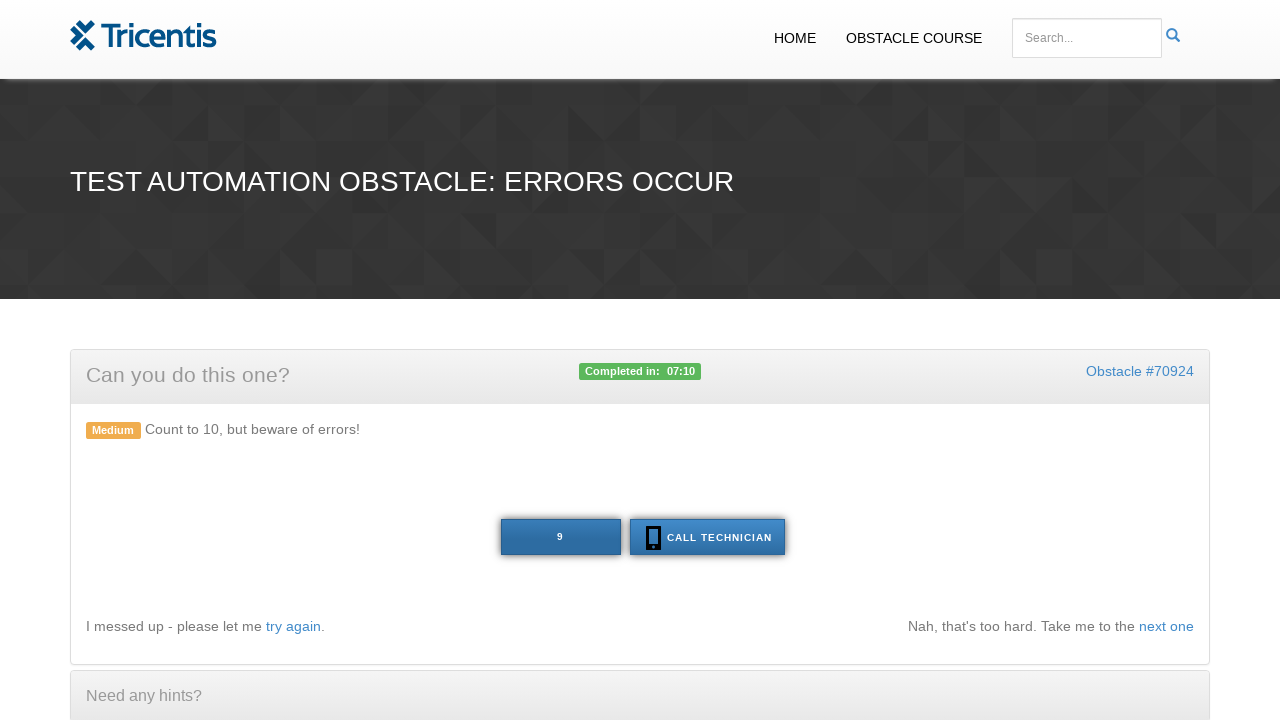

Clicked the main button at (560, 537) on xpath=//button[@id='tech']/preceding-sibling::button
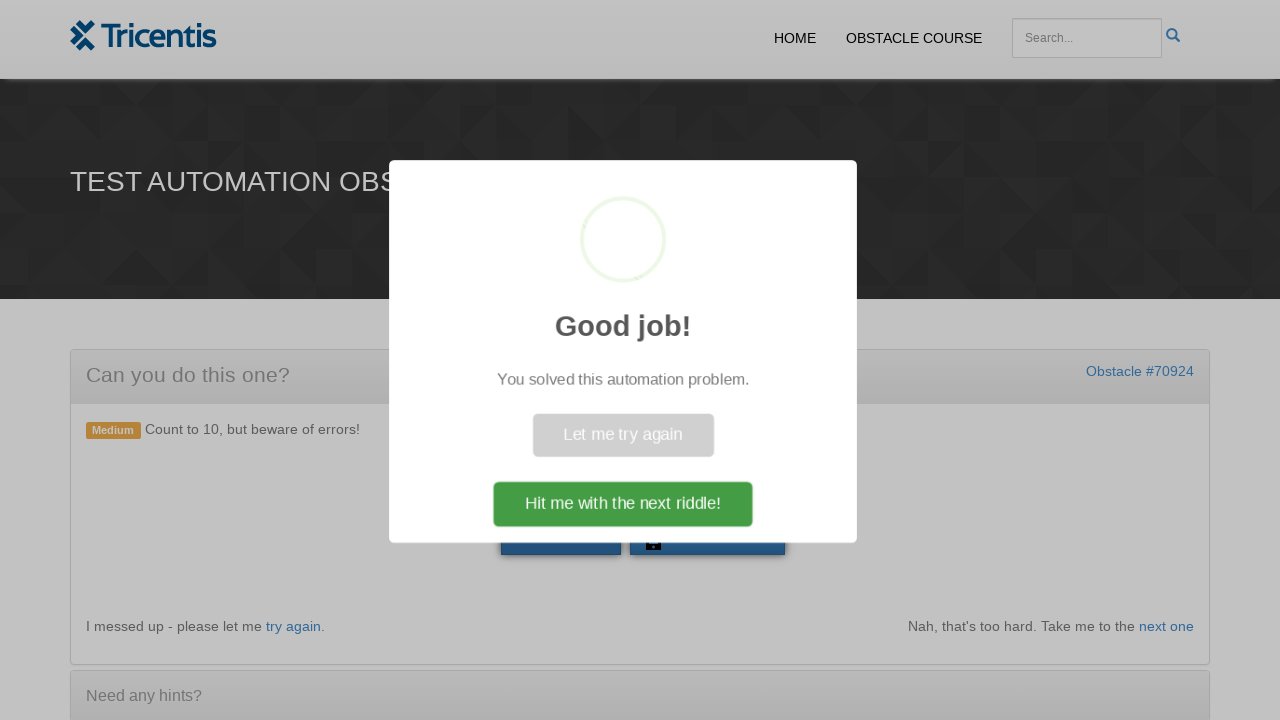

Button text content: 10
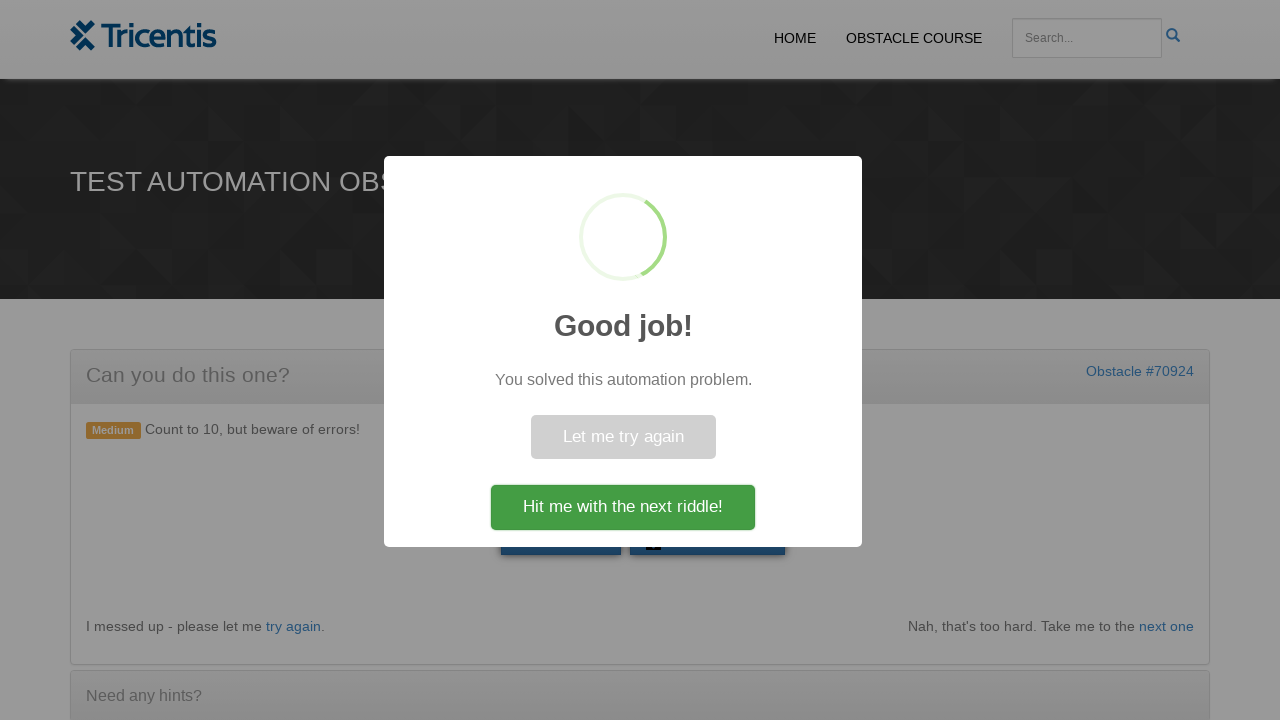

Reached count of 10, test completed successfully
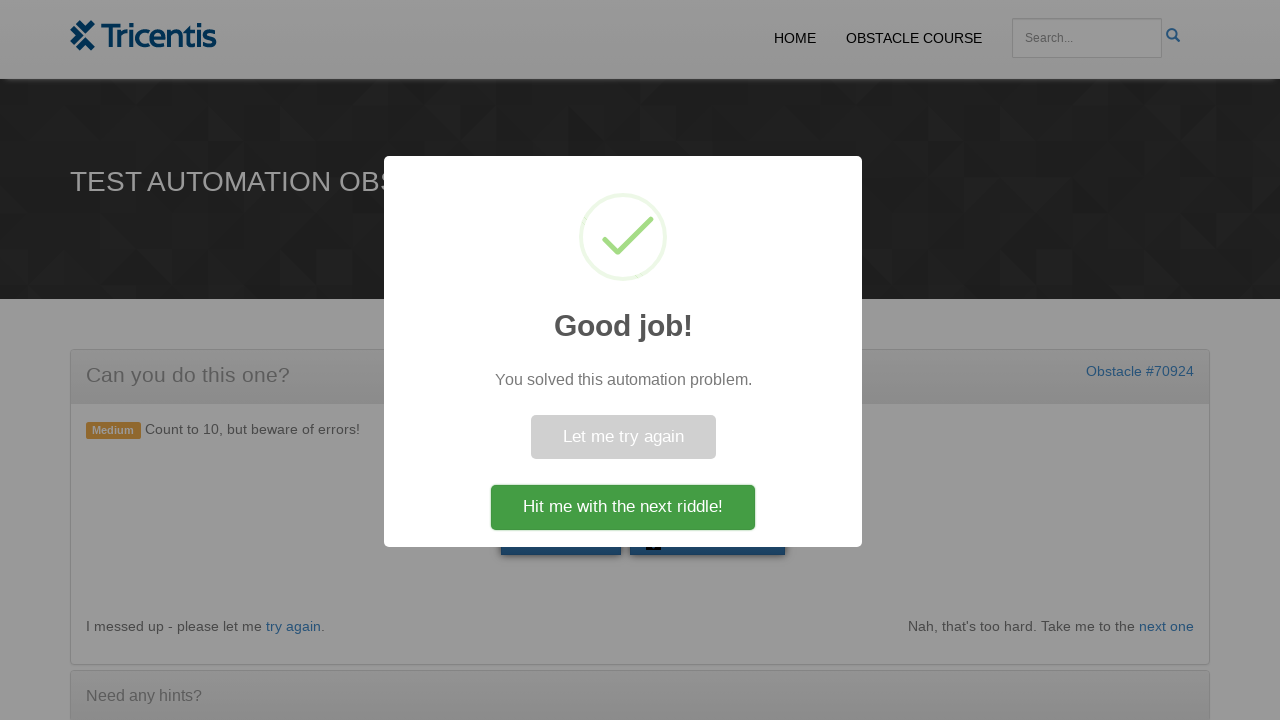

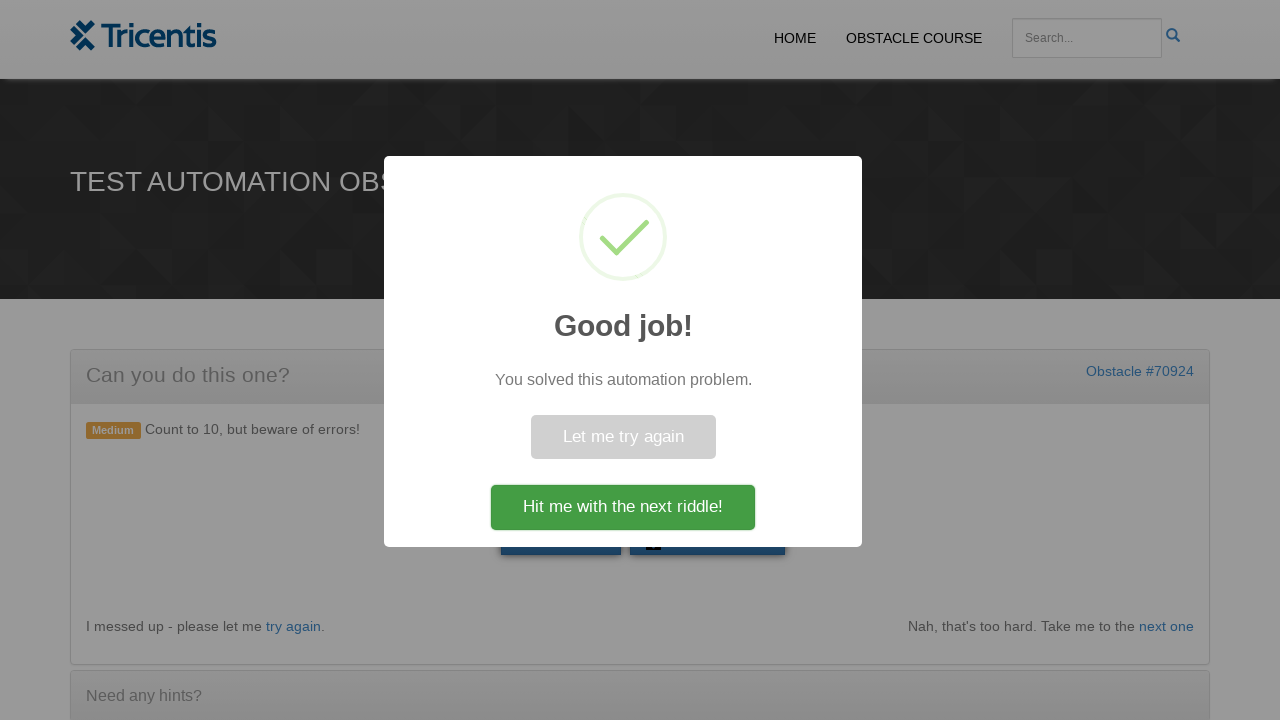